Tests dismissing a JavaScript alert by clicking the alert trigger button and dismissing the alert dialog

Starting URL: https://www.tutorialspoint.com/selenium/practice/alerts.php

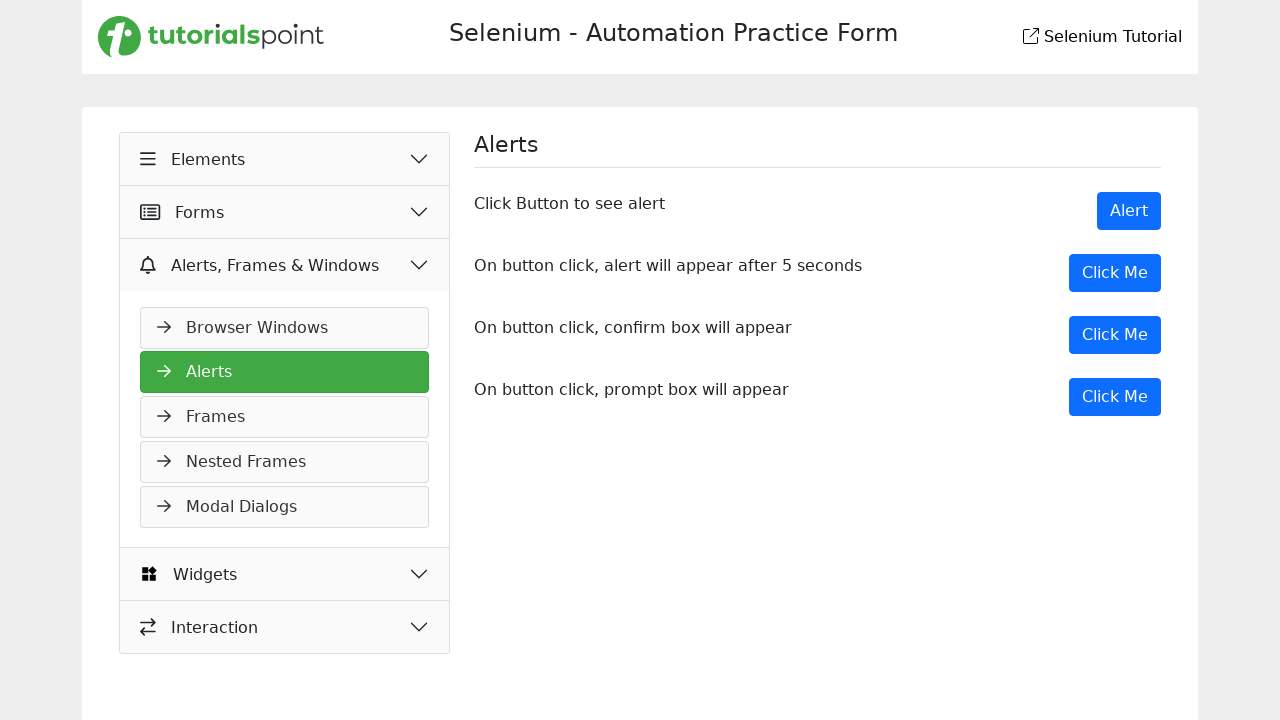

Clicked alert trigger button at (1115, 335) on xpath=//button[@onclick='myDesk()']
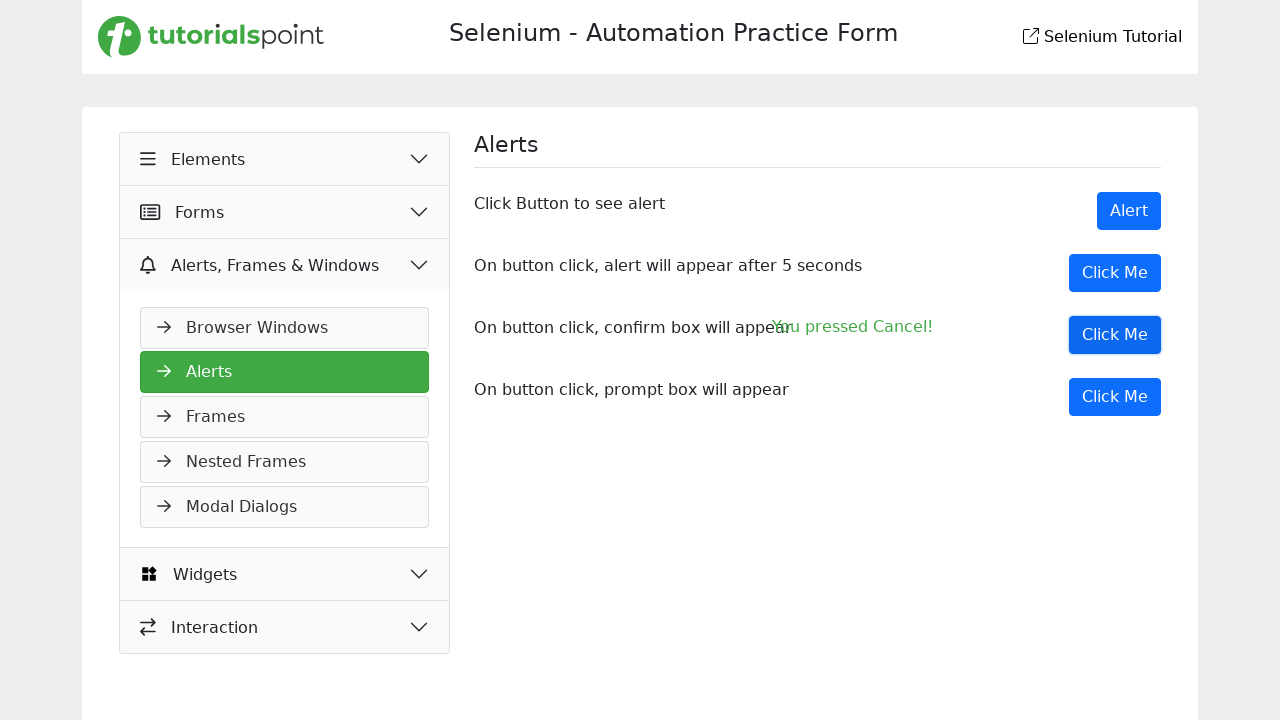

Set up dialog handler to dismiss alerts
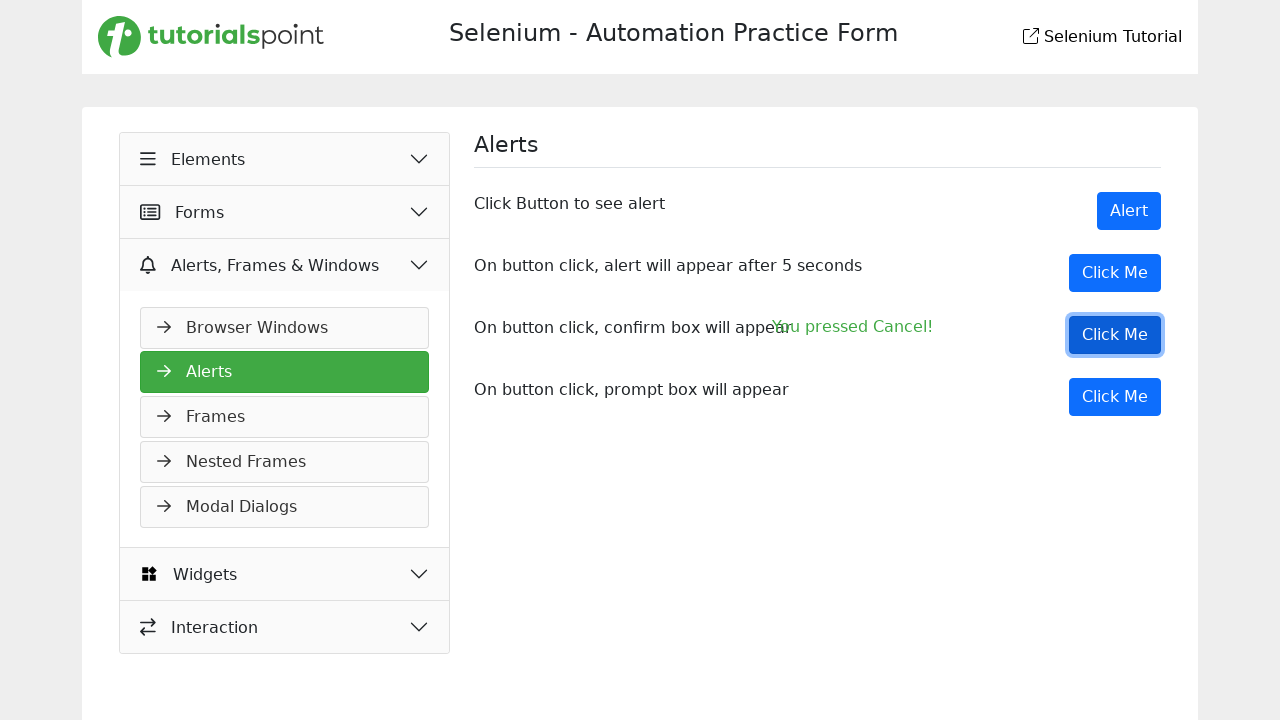

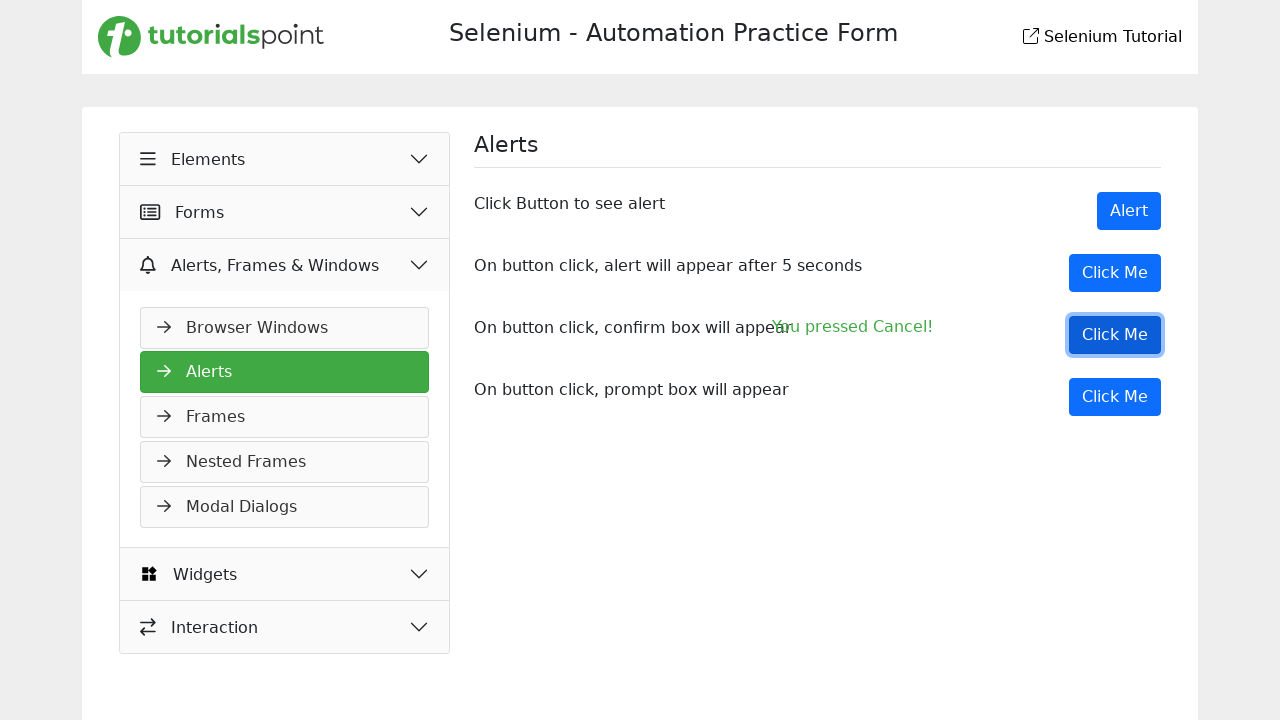